Tests checkbox functionality by checking and unchecking the first checkbox, and verifying the count of checkboxes on the page

Starting URL: https://rahulshettyacademy.com/AutomationPractice/

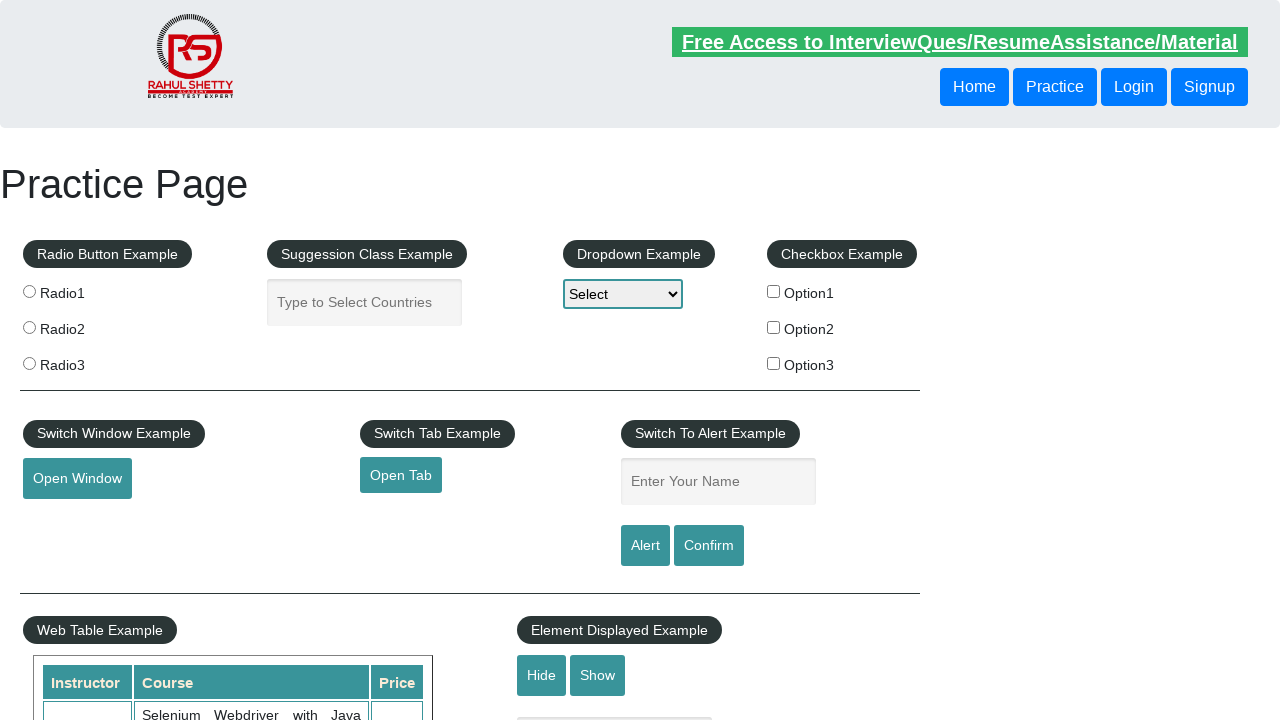

Clicked the first checkbox to check it at (774, 291) on input[id*='checkBoxOption1']
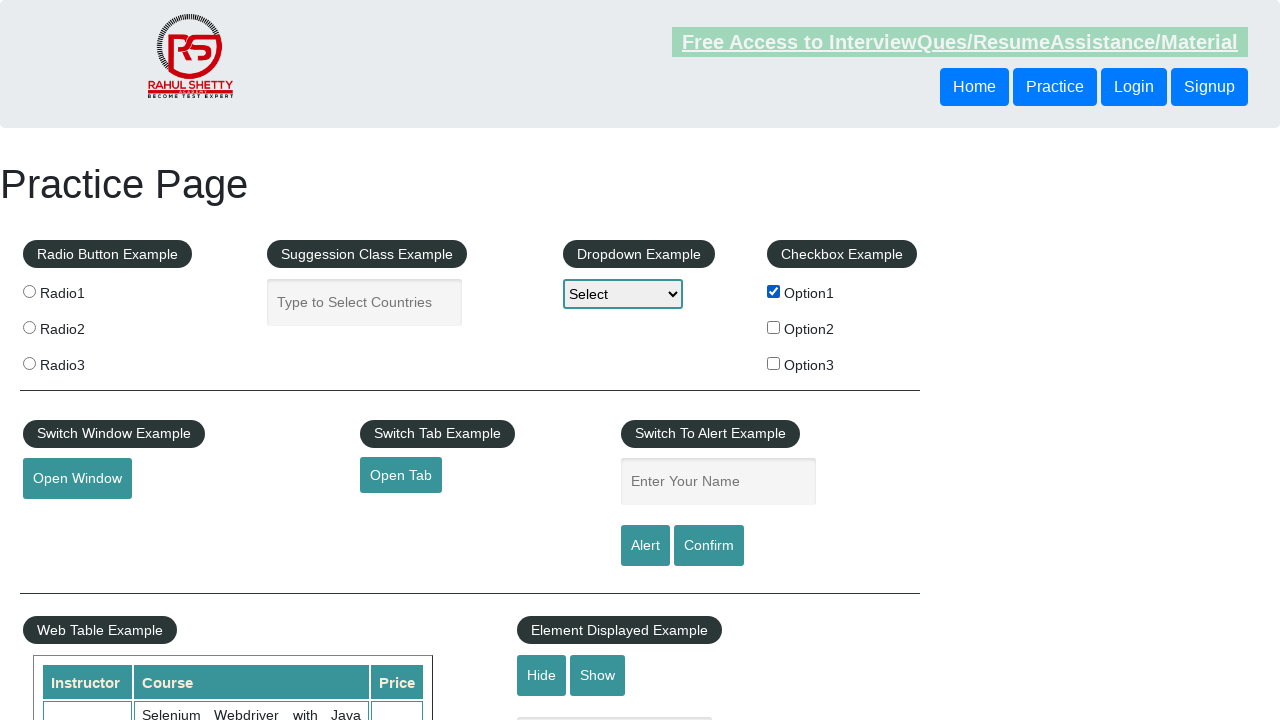

Verified checkbox is selected: True
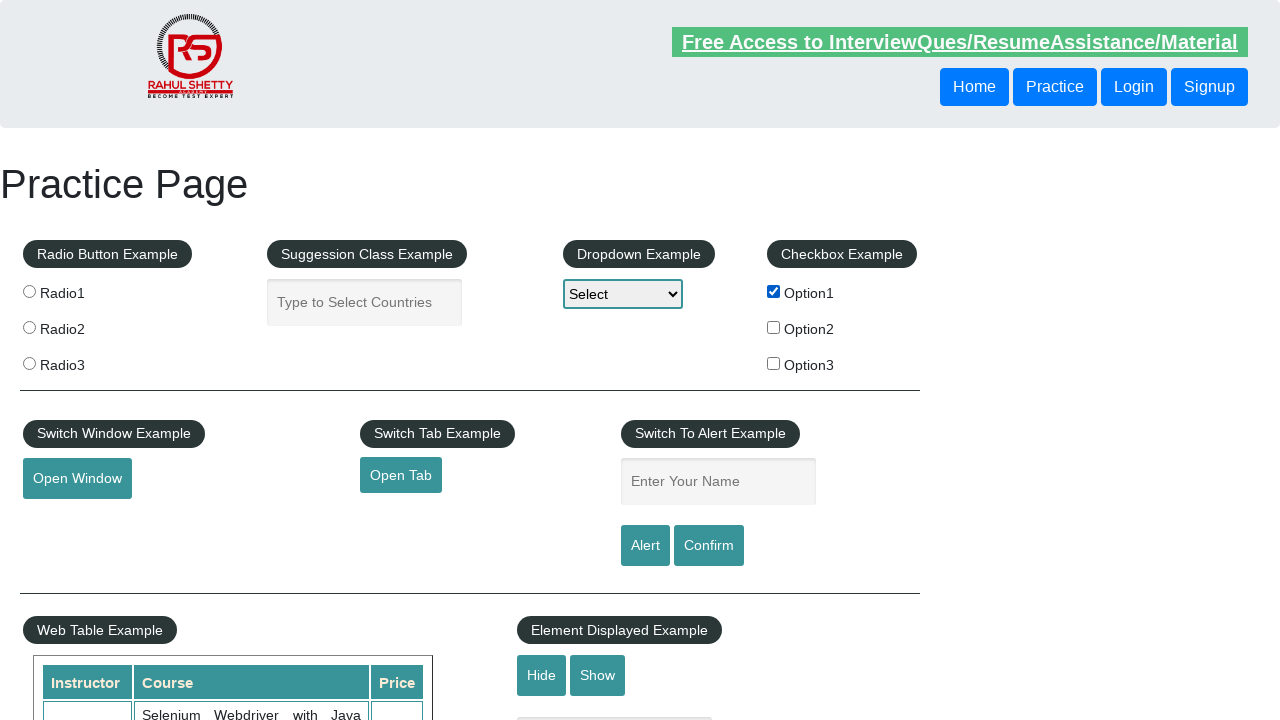

Clicked the first checkbox to uncheck it at (774, 291) on input[id*='checkBoxOption1']
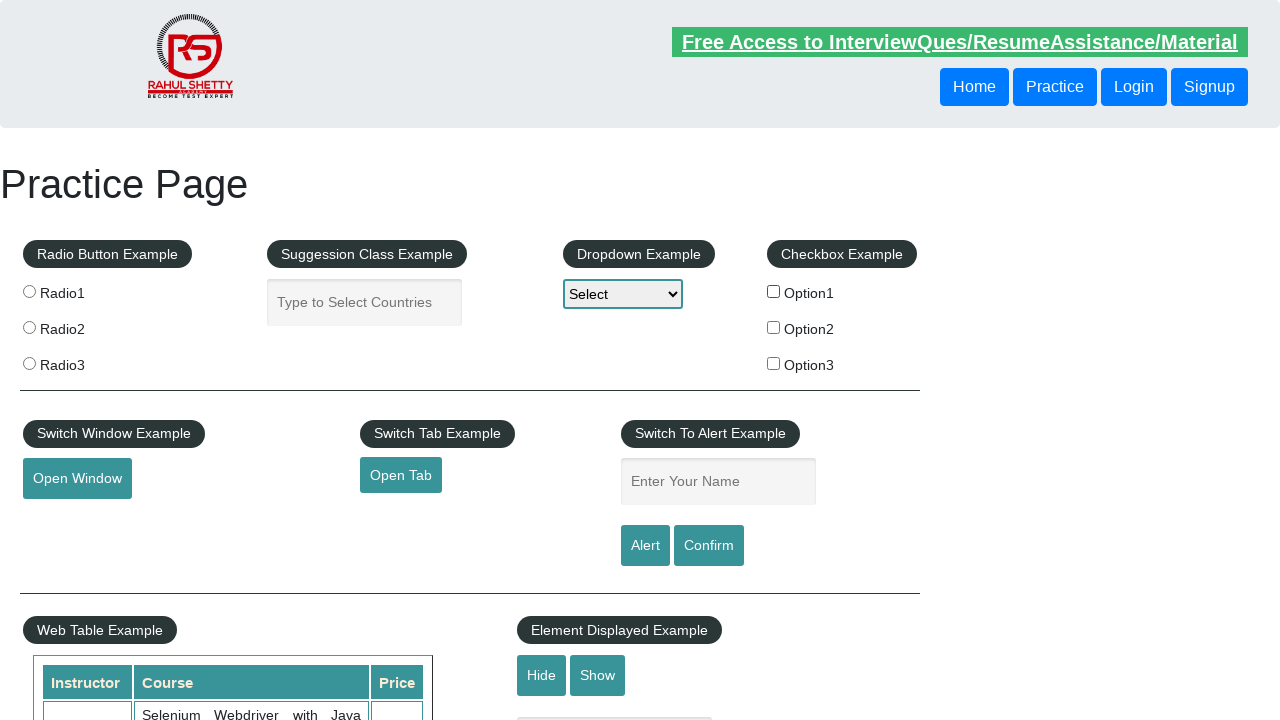

Verified checkbox is unselected: False
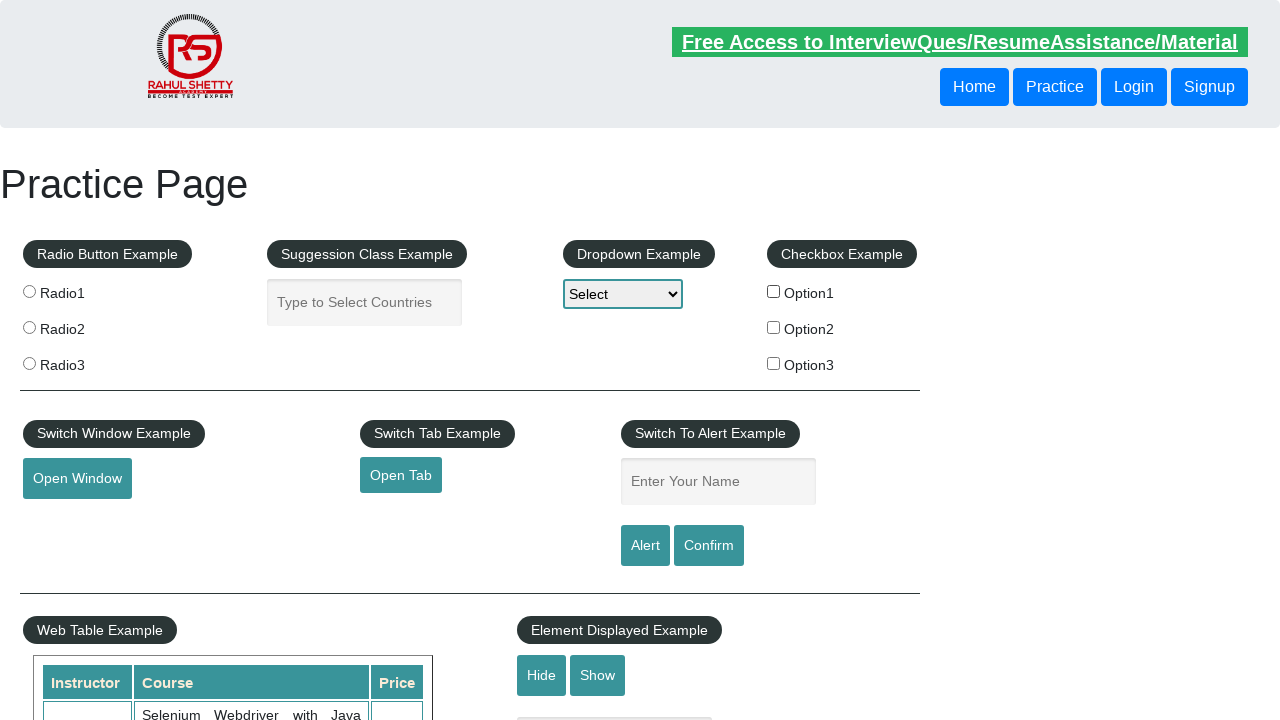

Counted total checkboxes on the page: 3
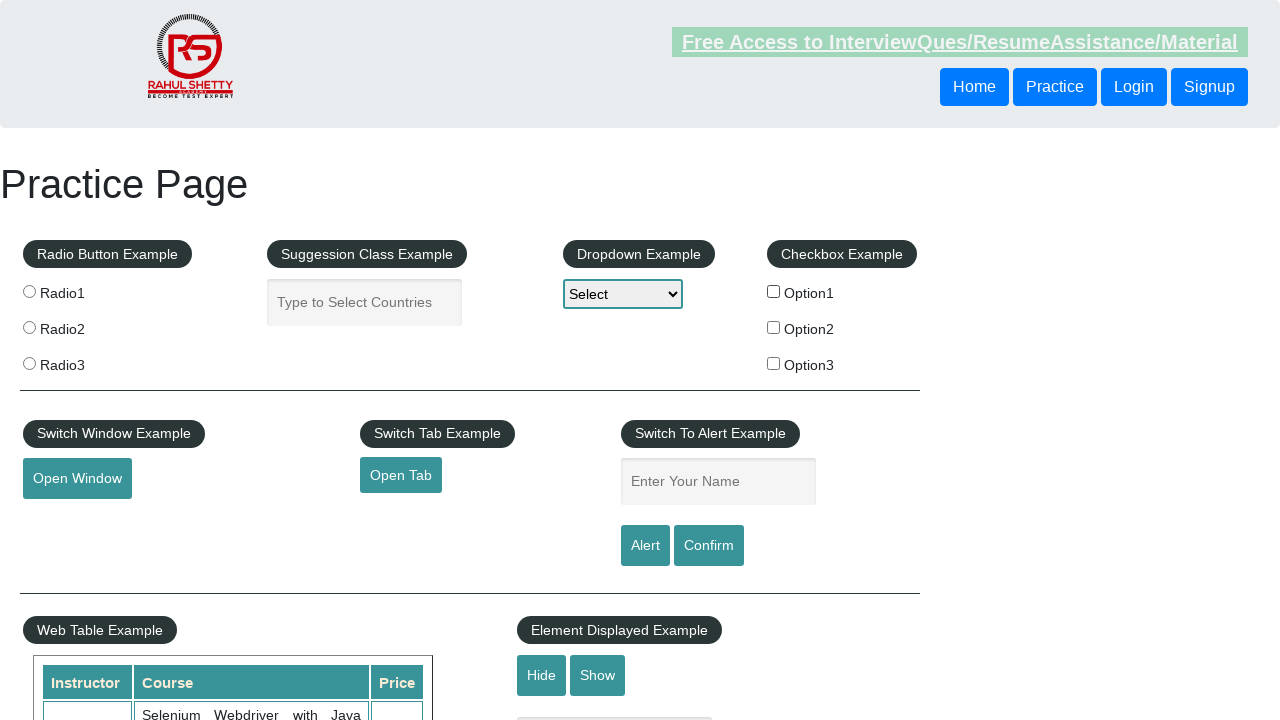

Clicked the first checkbox to check it again at (774, 291) on input[id*='checkBoxOption1']
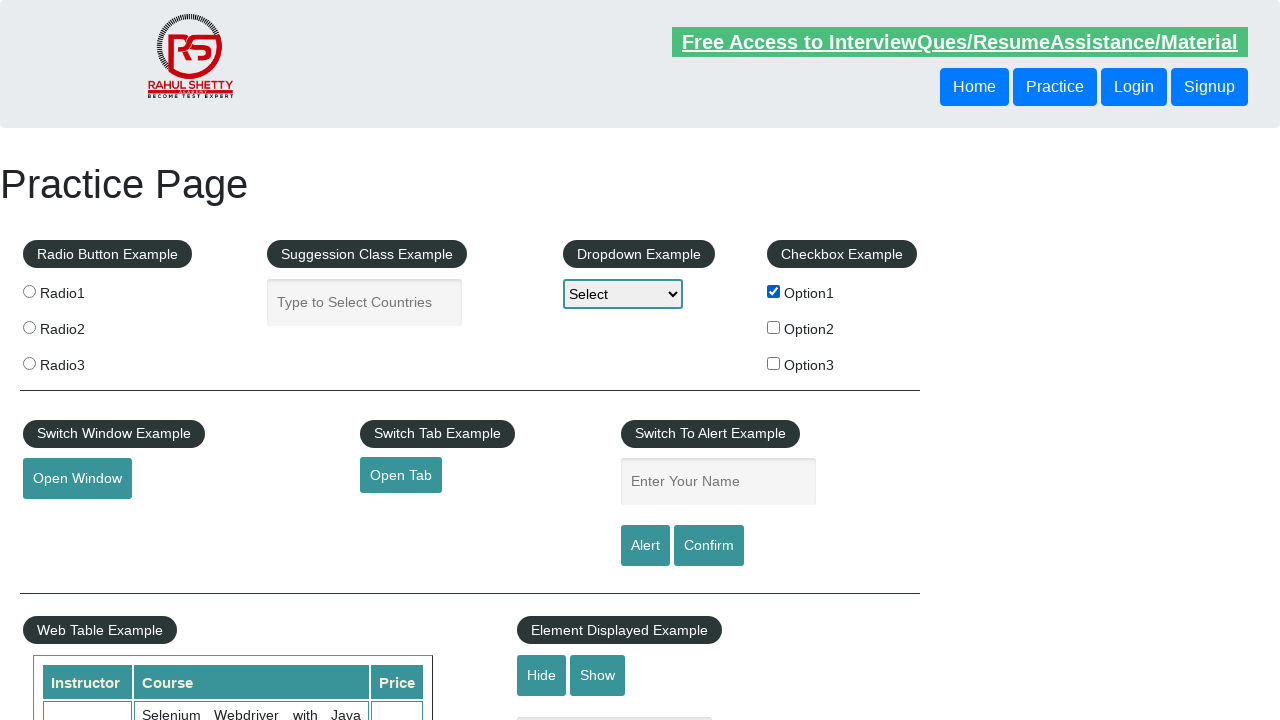

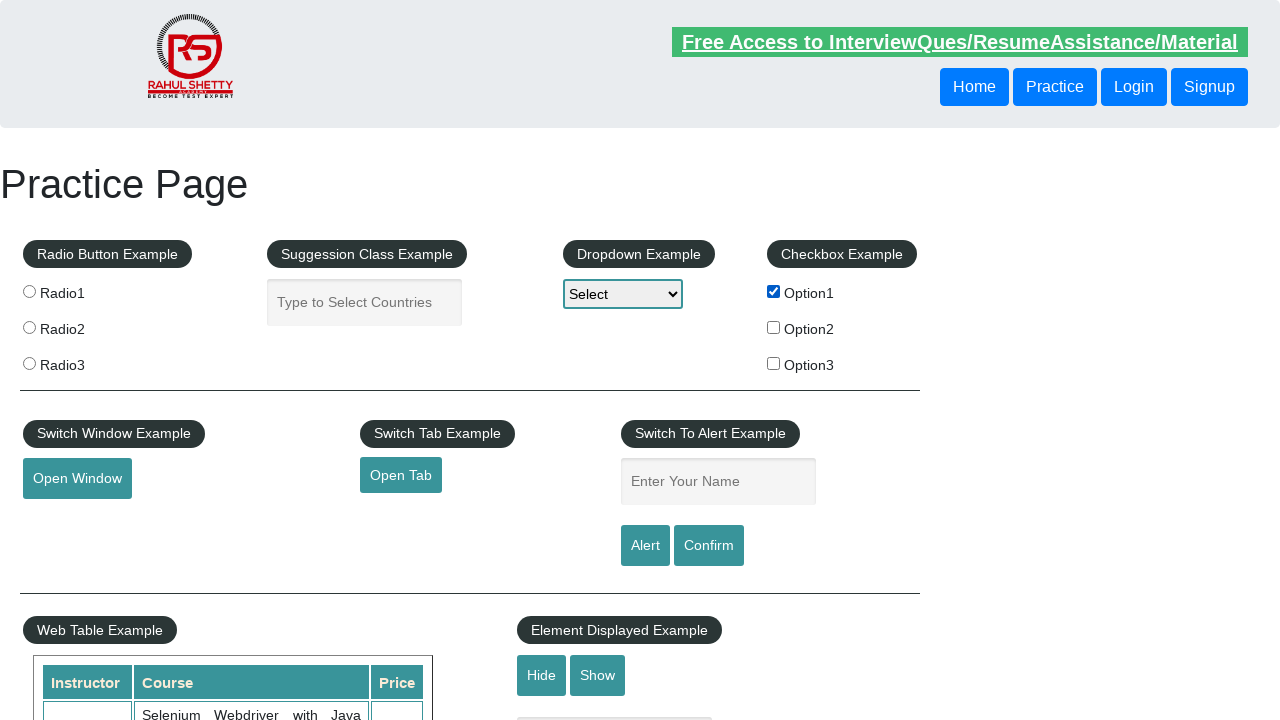